Tests explicit wait functionality by waiting for a price element to display "$100", then clicking a book button, reading an input value, calculating a mathematical result (log of absolute value of 12*sin(x)), filling in the answer, and submitting the form.

Starting URL: http://suninjuly.github.io/explicit_wait2.html

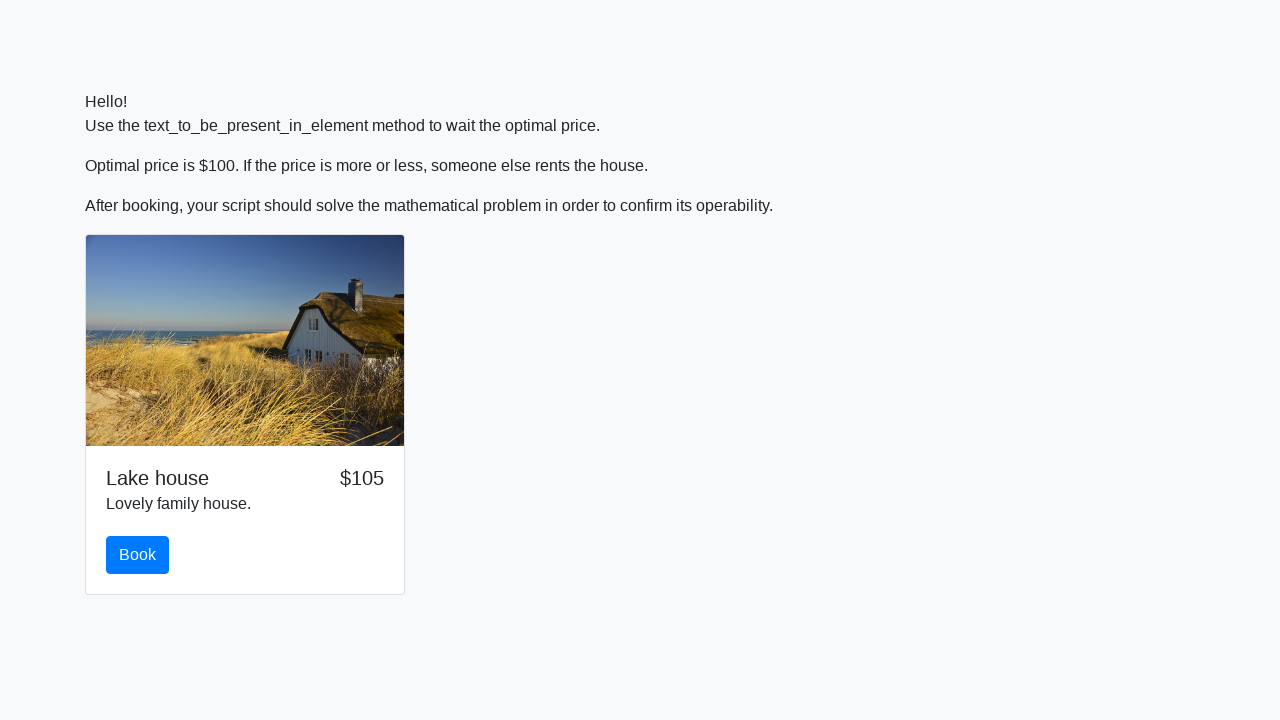

Waited for price element to display '$100'
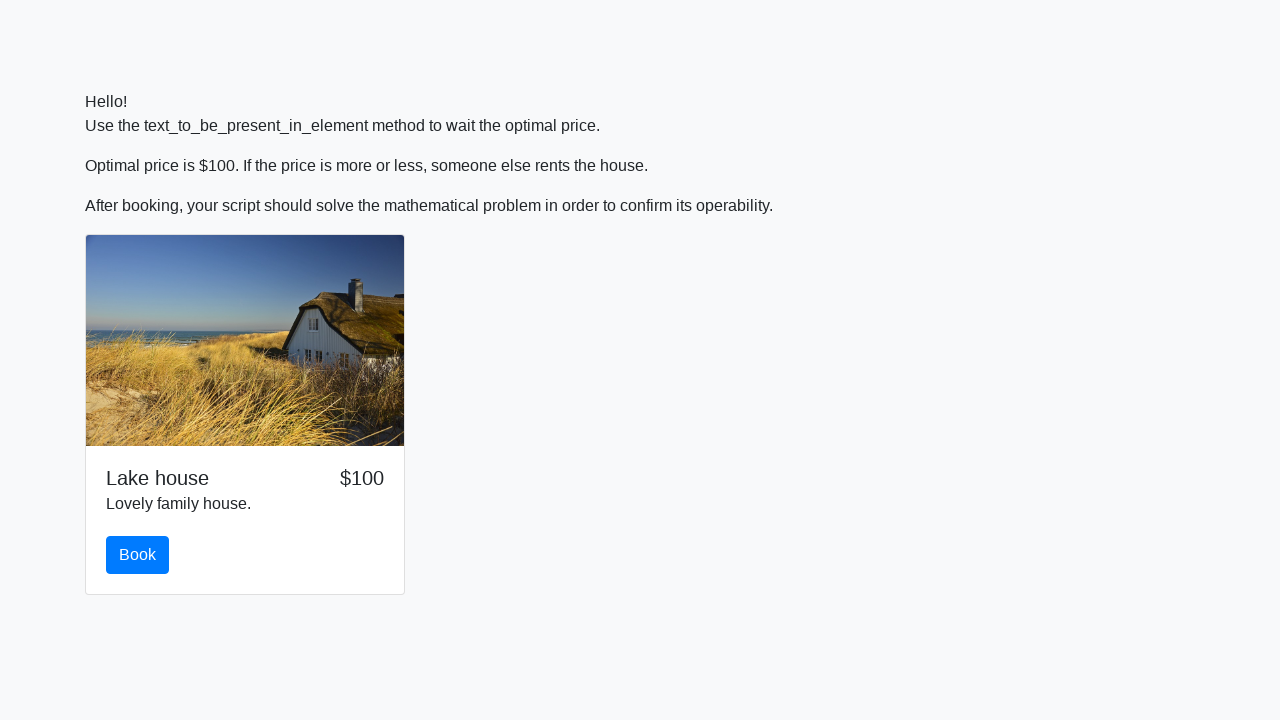

Clicked the book button at (138, 555) on #book
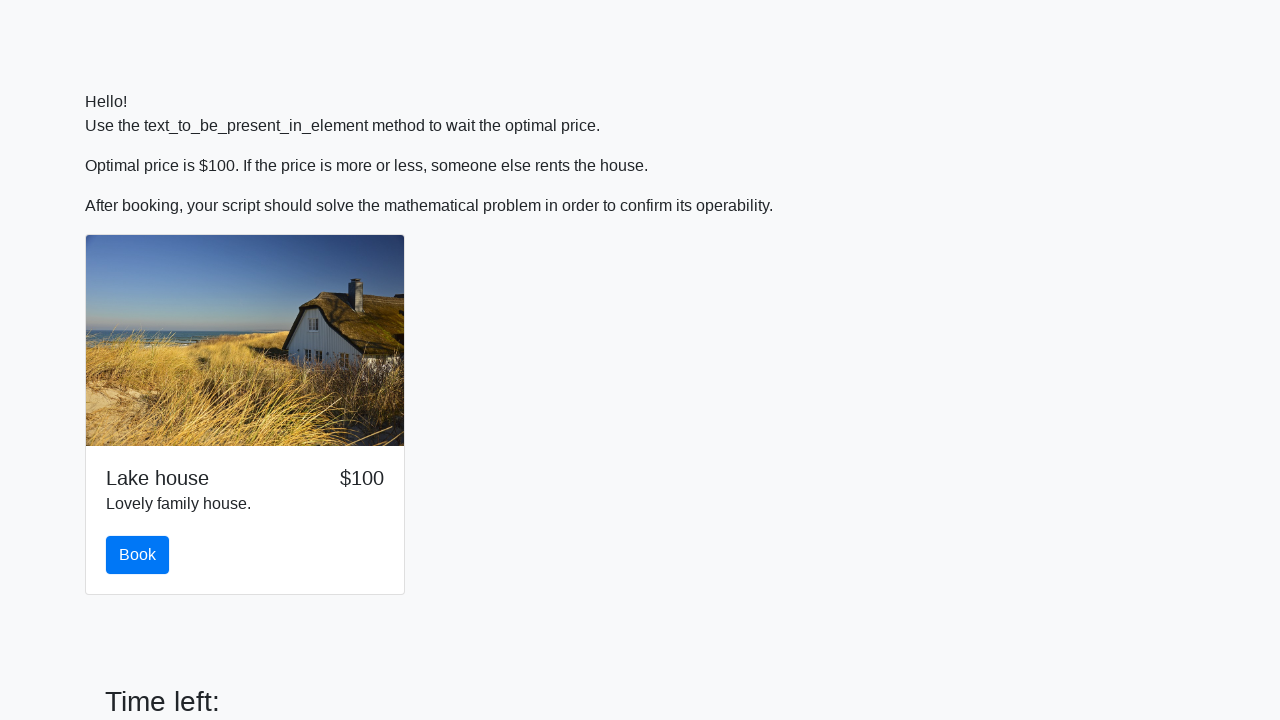

Read input value: 588
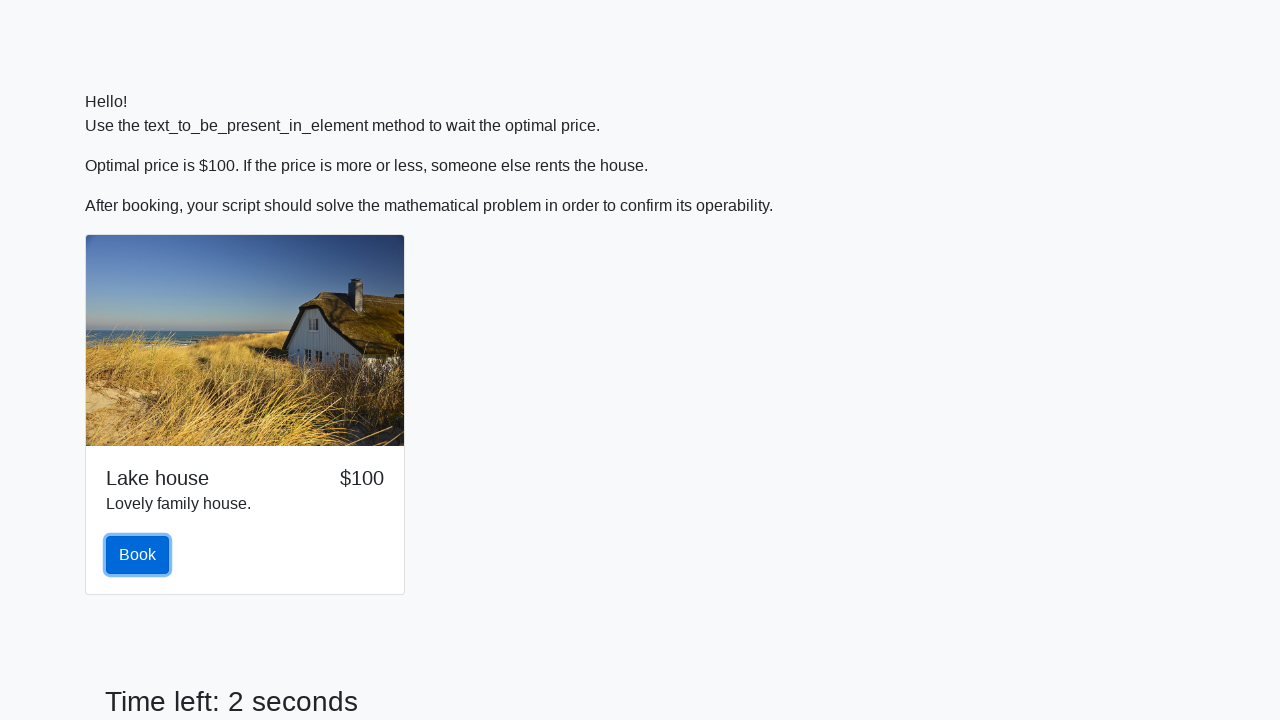

Calculated mathematical result (log of absolute value of 12*sin(x)): 1.789287234286002
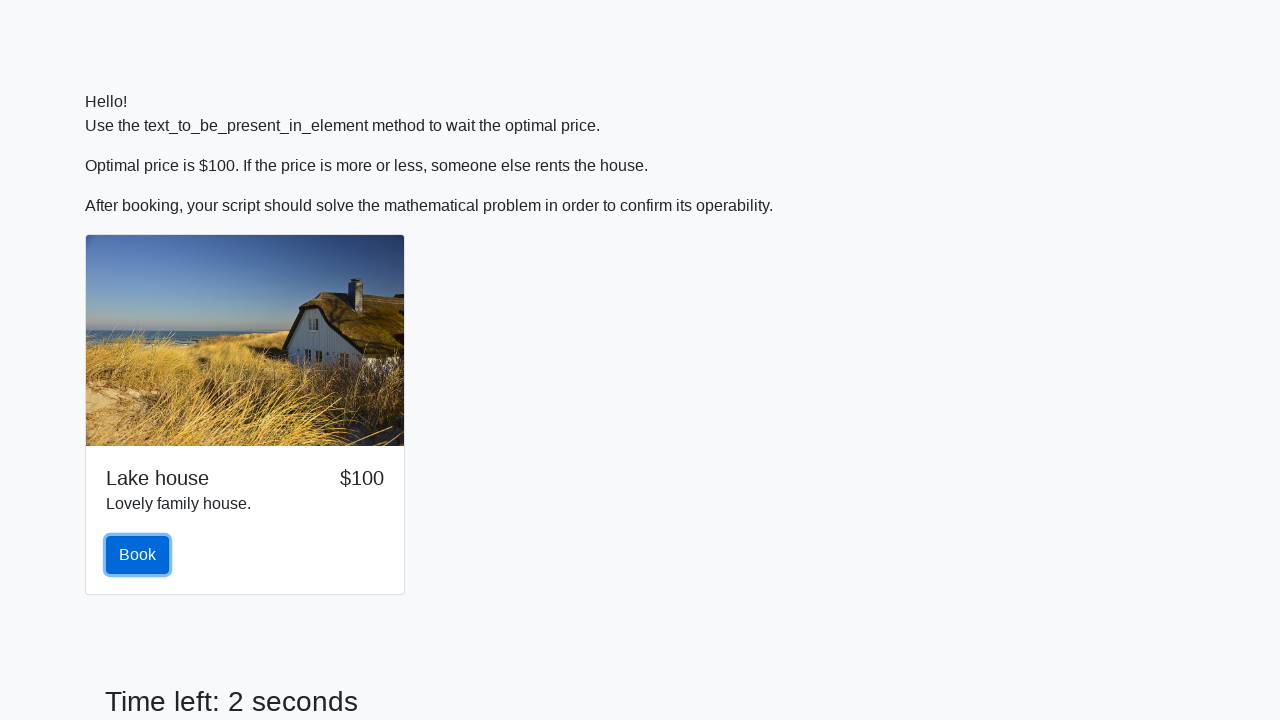

Filled answer field with calculated value: 1.789287234286002 on #answer
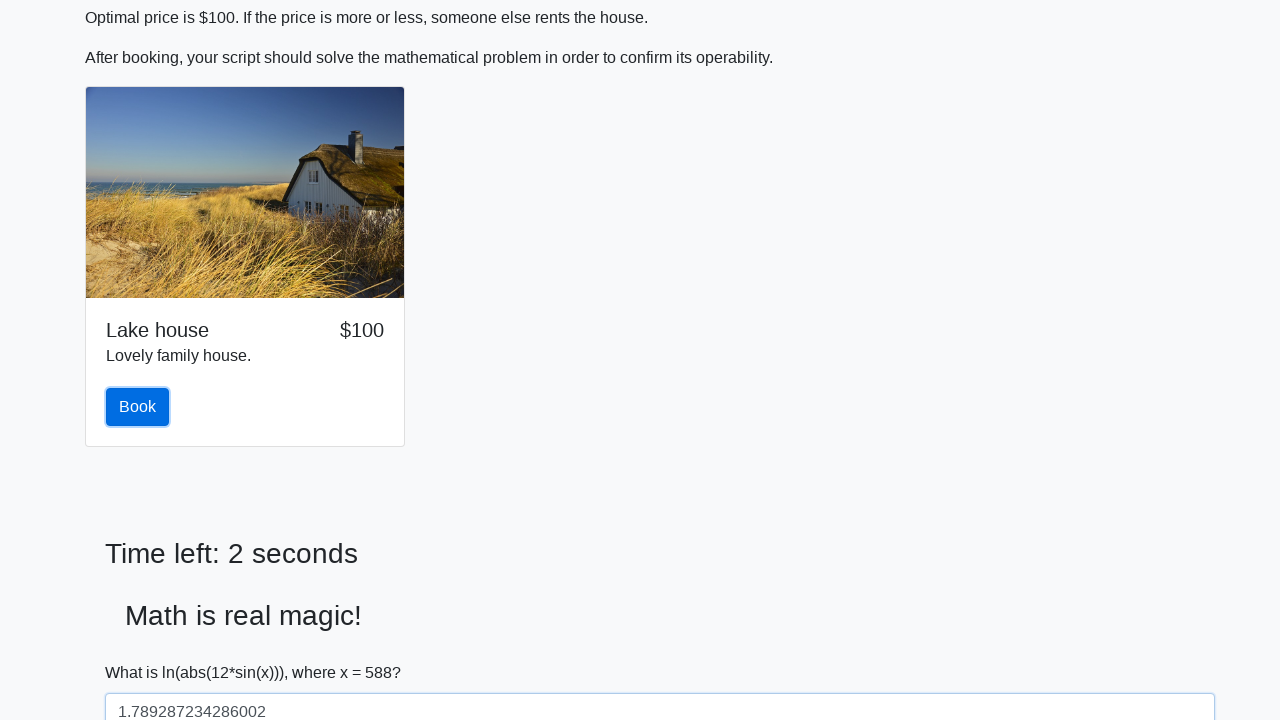

Clicked the solve button to submit form at (143, 651) on #solve
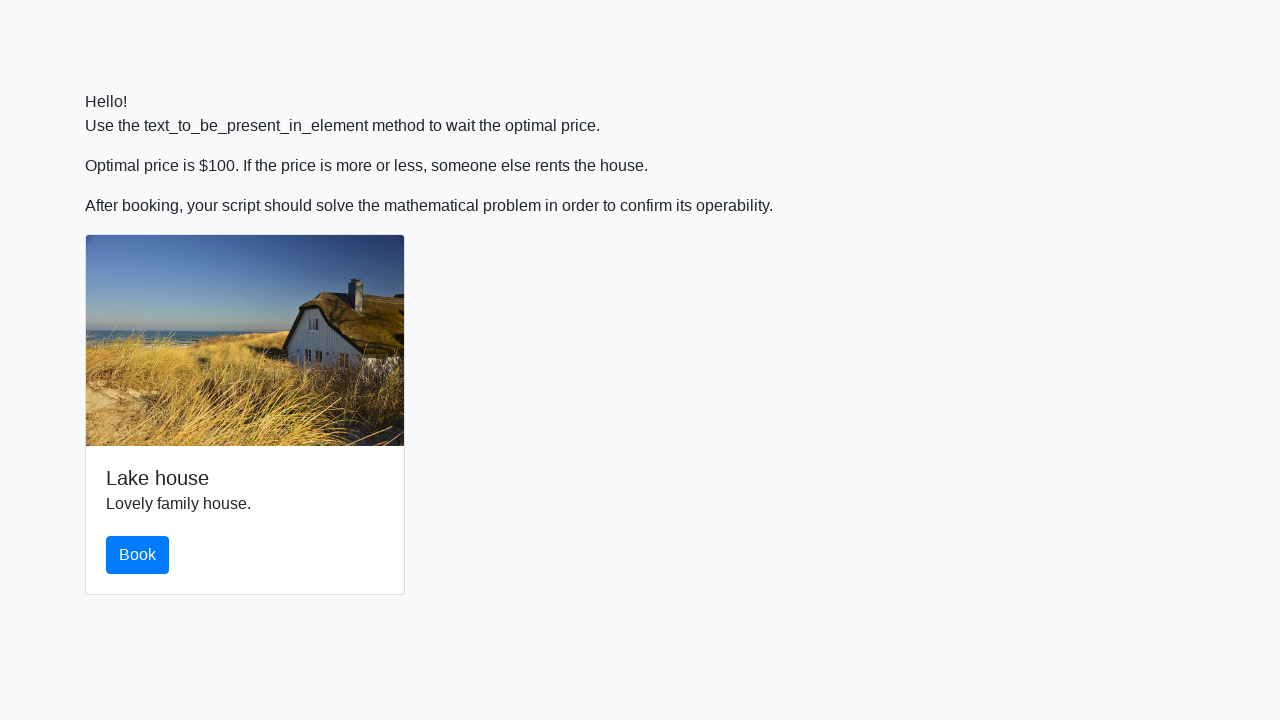

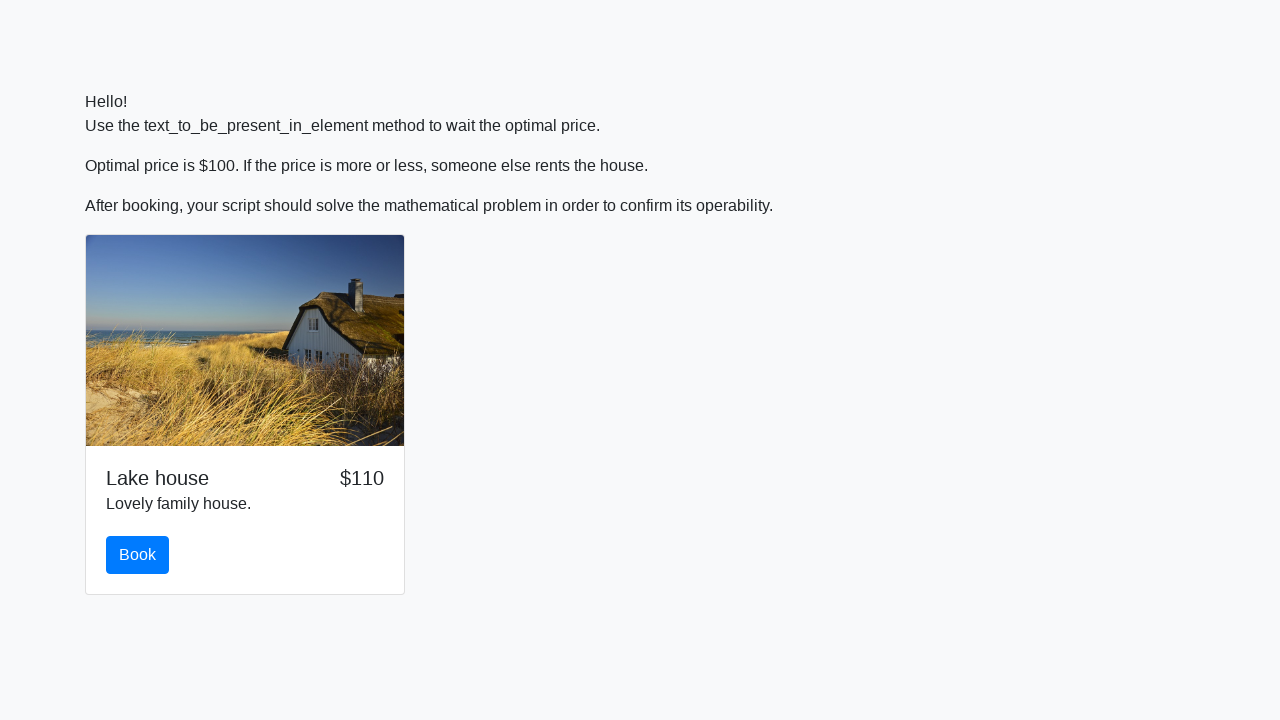